Tests dropdown/select element functionality by selecting options using three different methods: visible text, index, and value attribute on a training page.

Starting URL: https://v1.training-support.net/selenium/selects

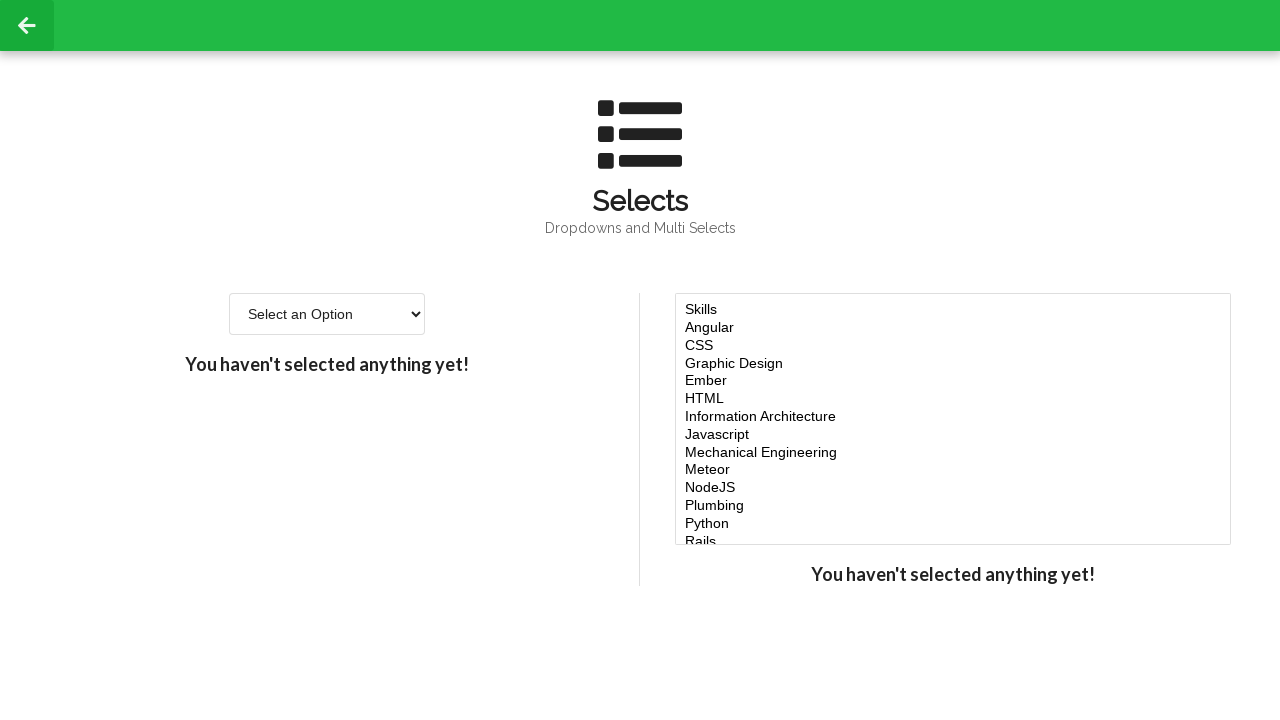

Located the single-select dropdown element
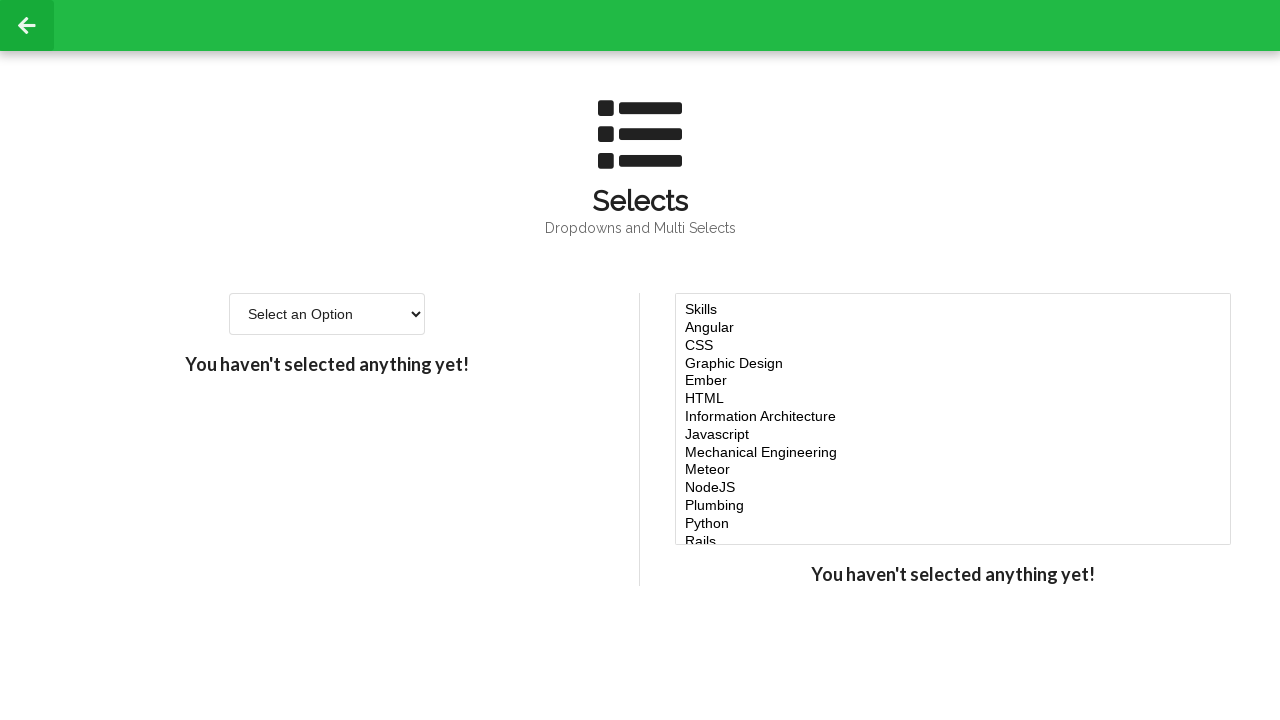

Selected 'Option 2' using visible text method on #single-select
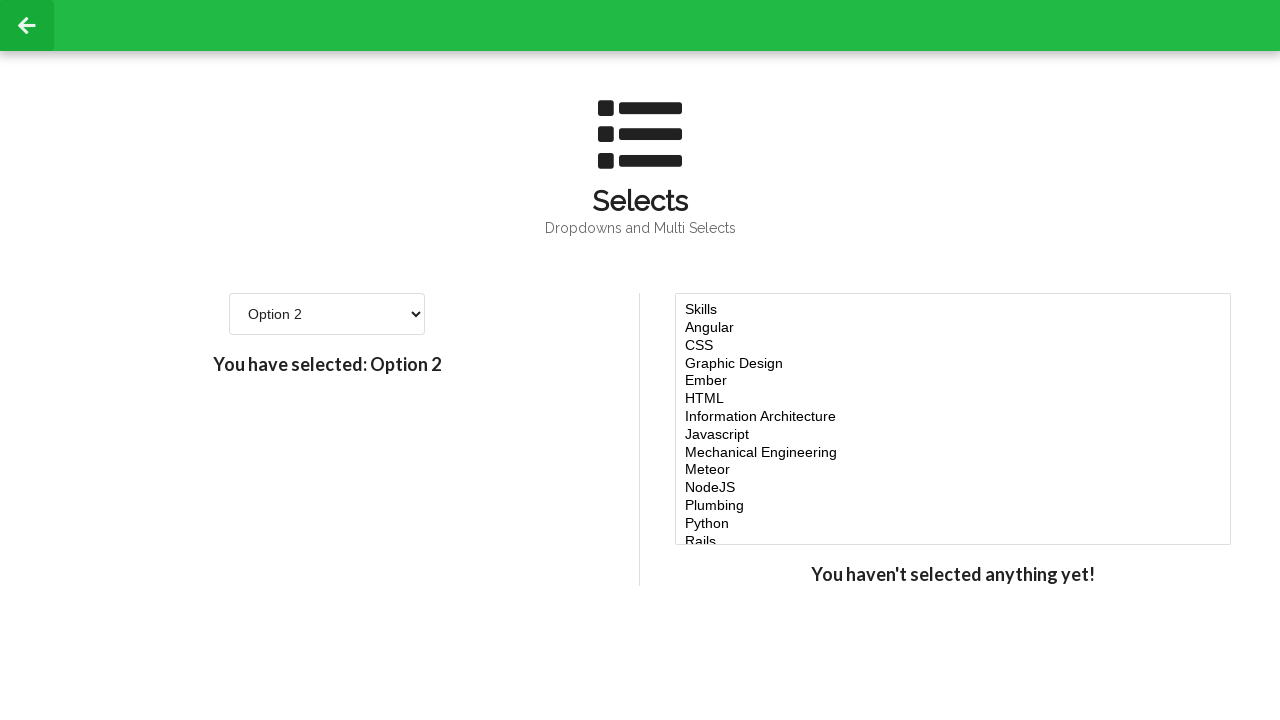

Waited 500ms to verify selection
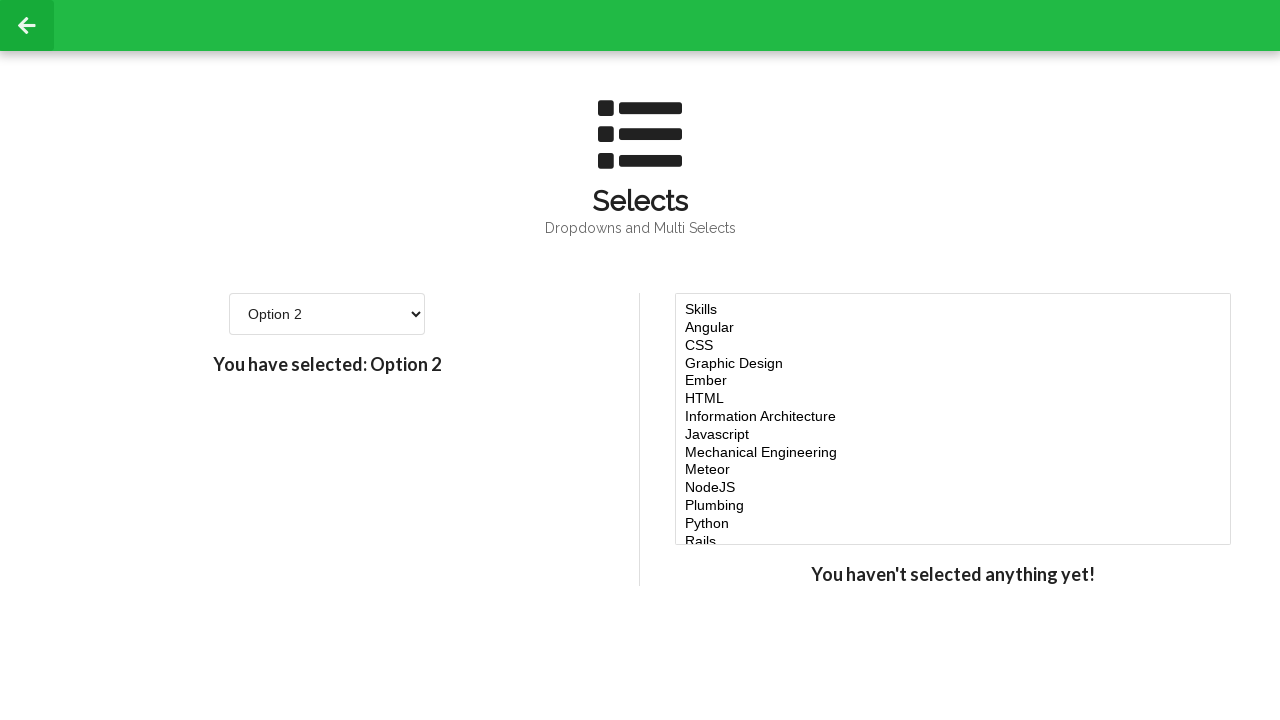

Selected option at index 3 using index method on #single-select
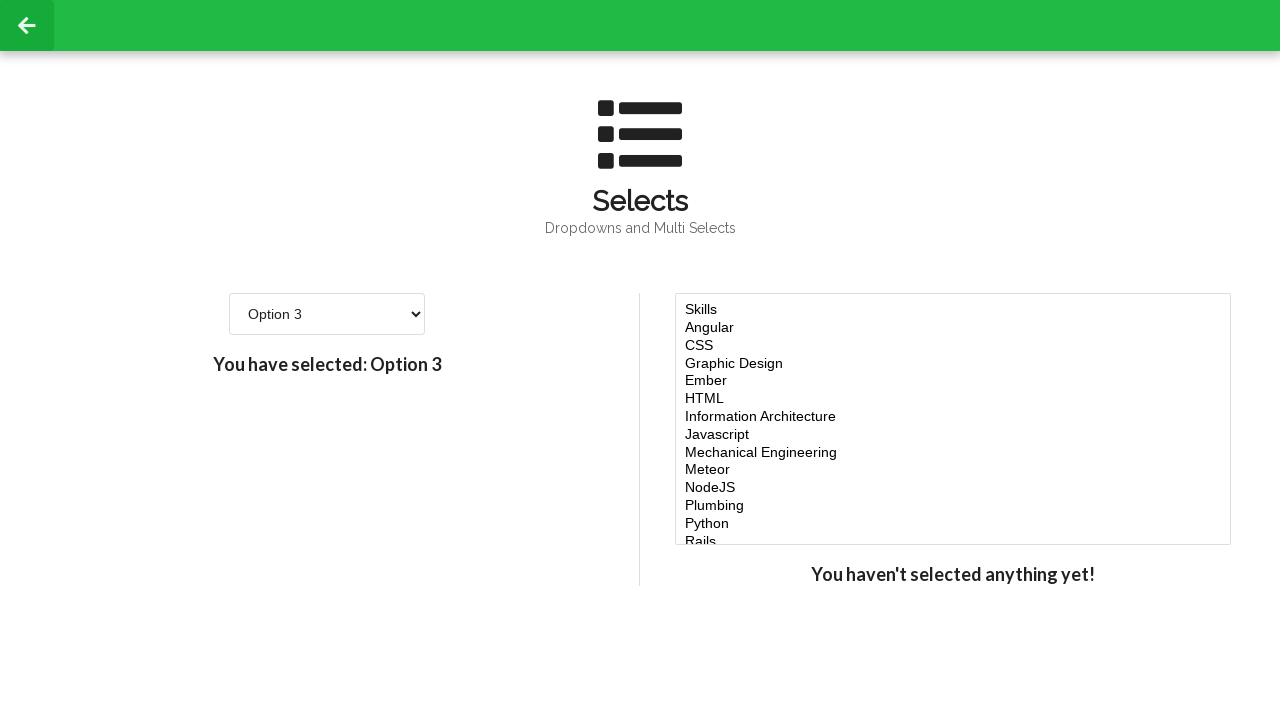

Waited 500ms to verify index-based selection
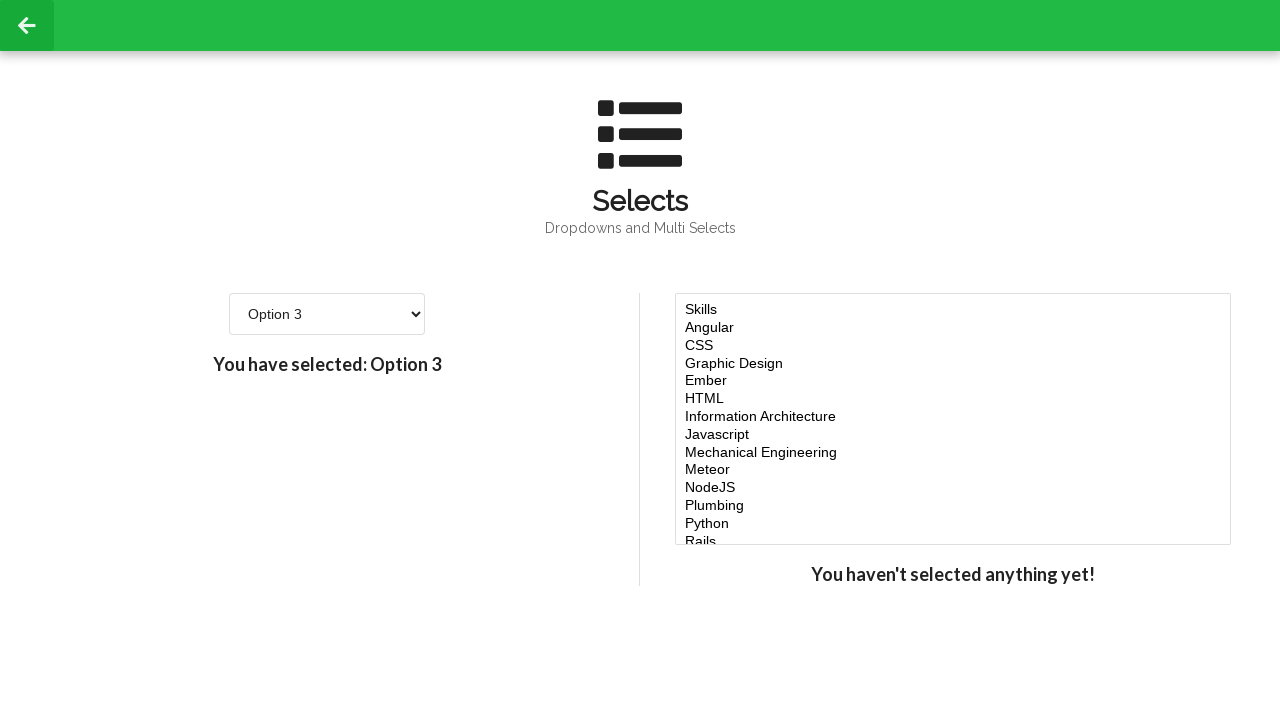

Selected option with value '4' using value attribute method on #single-select
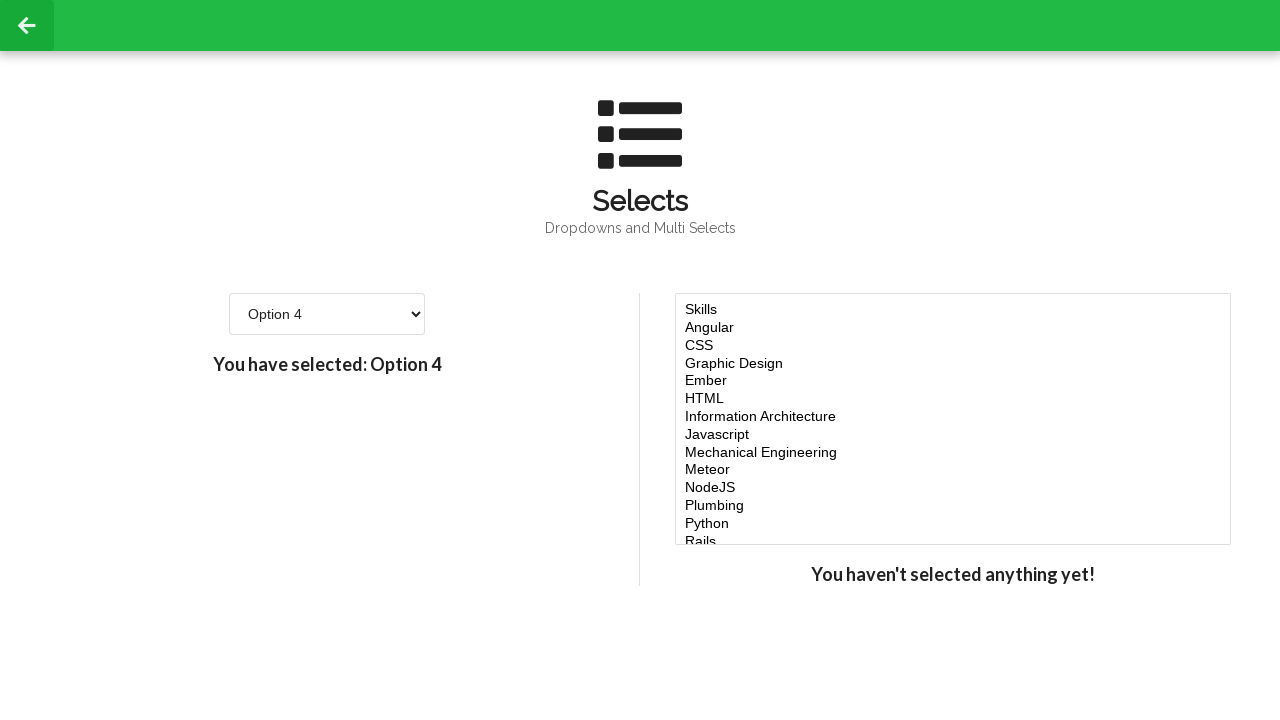

Confirmed single-select dropdown is present after final selection
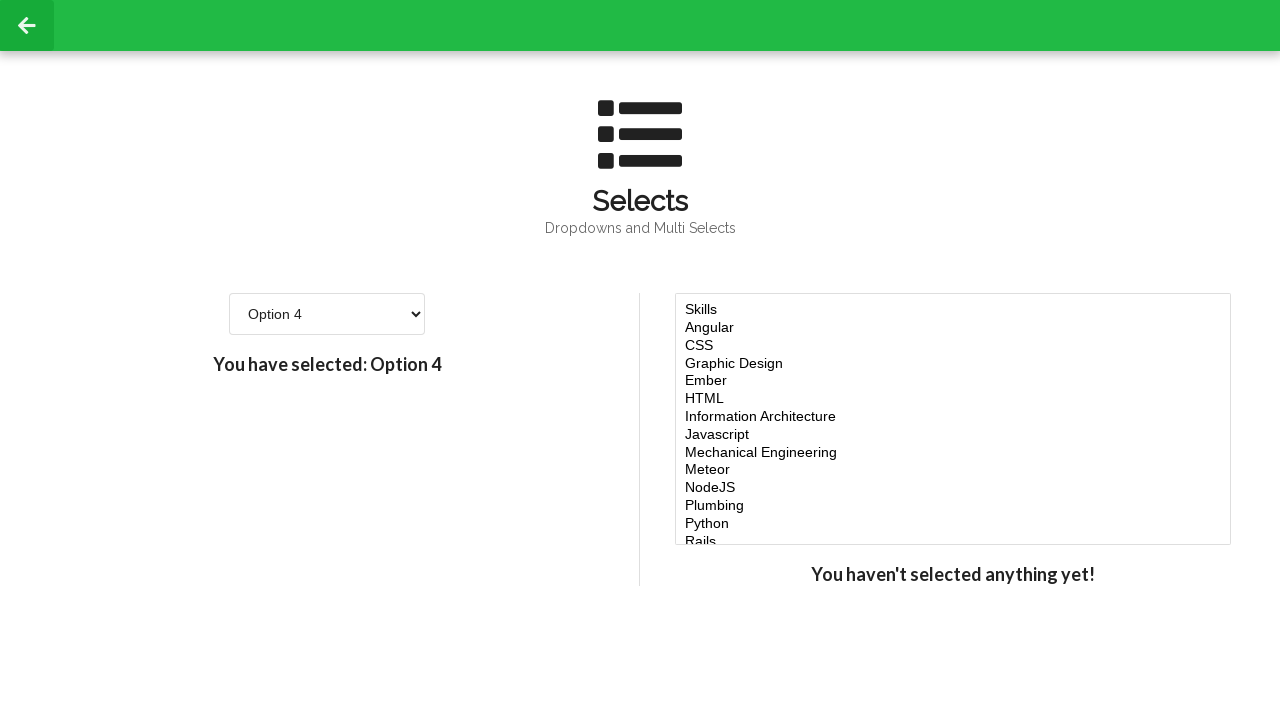

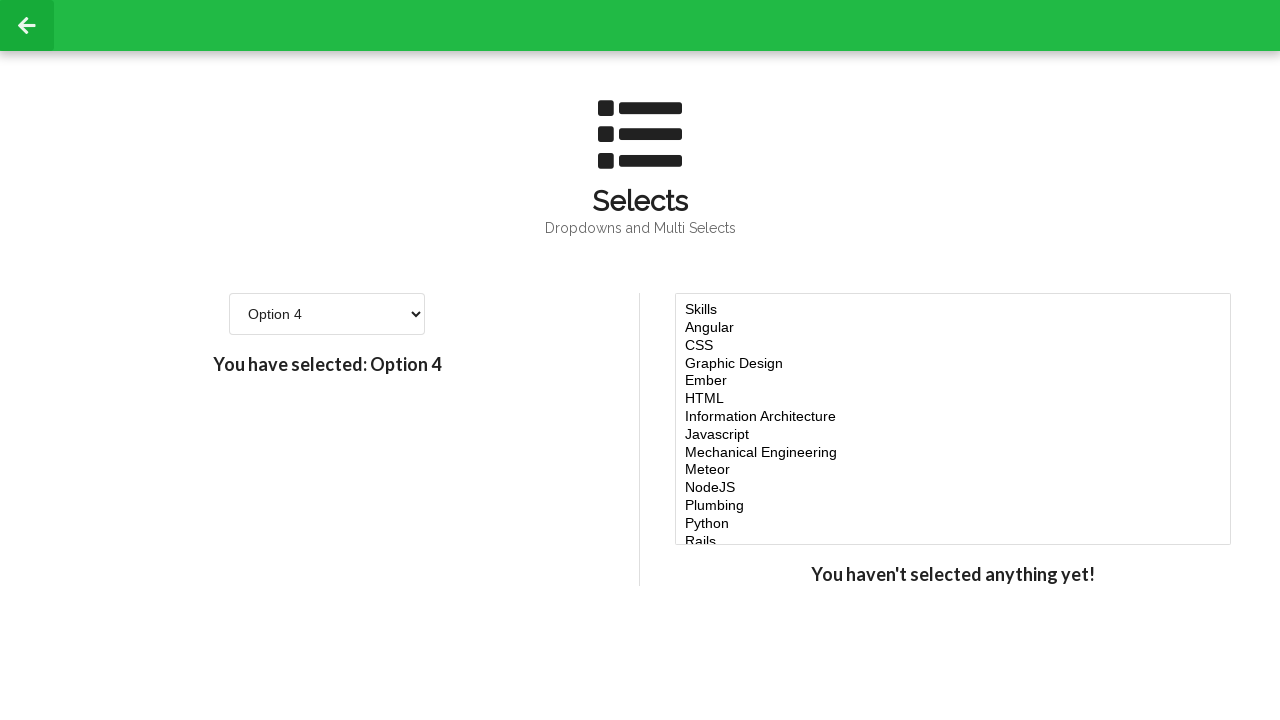